Tests dynamic content loading by clicking a start button and waiting for the "Hello World!" finish text to appear after a loading bar completes.

Starting URL: http://the-internet.herokuapp.com/dynamic_loading/2

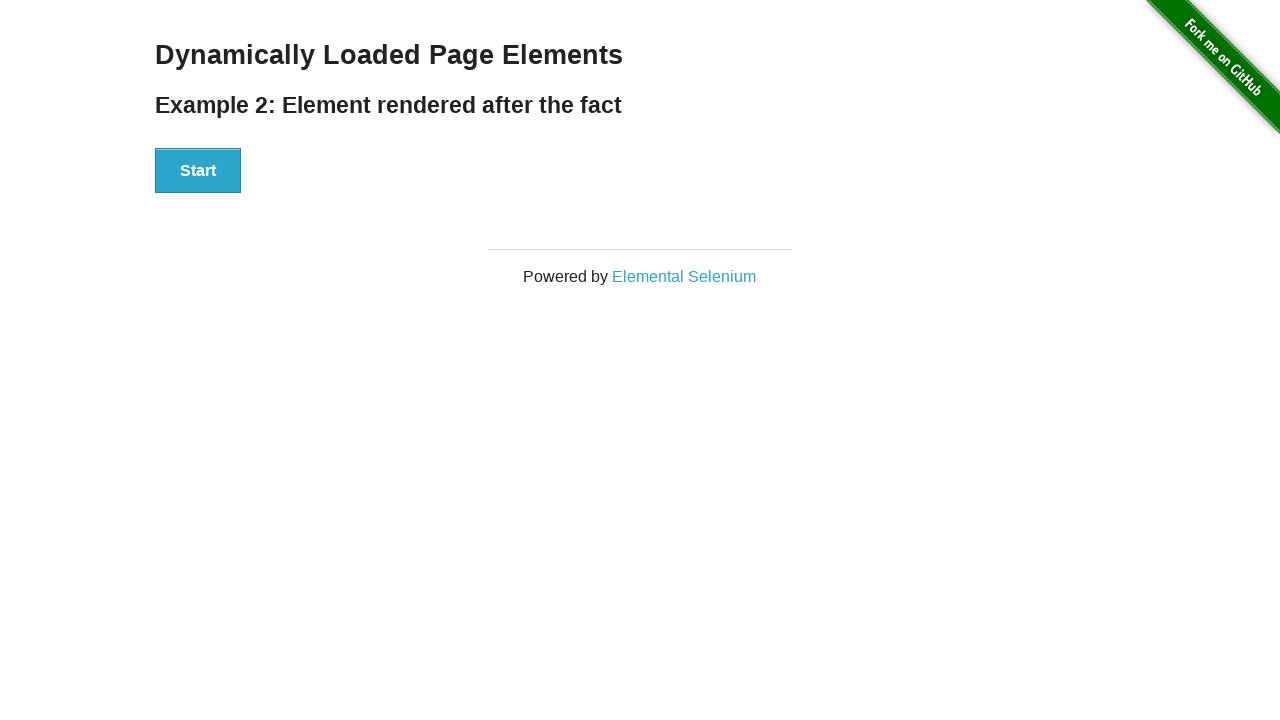

Navigated to dynamic loading example page
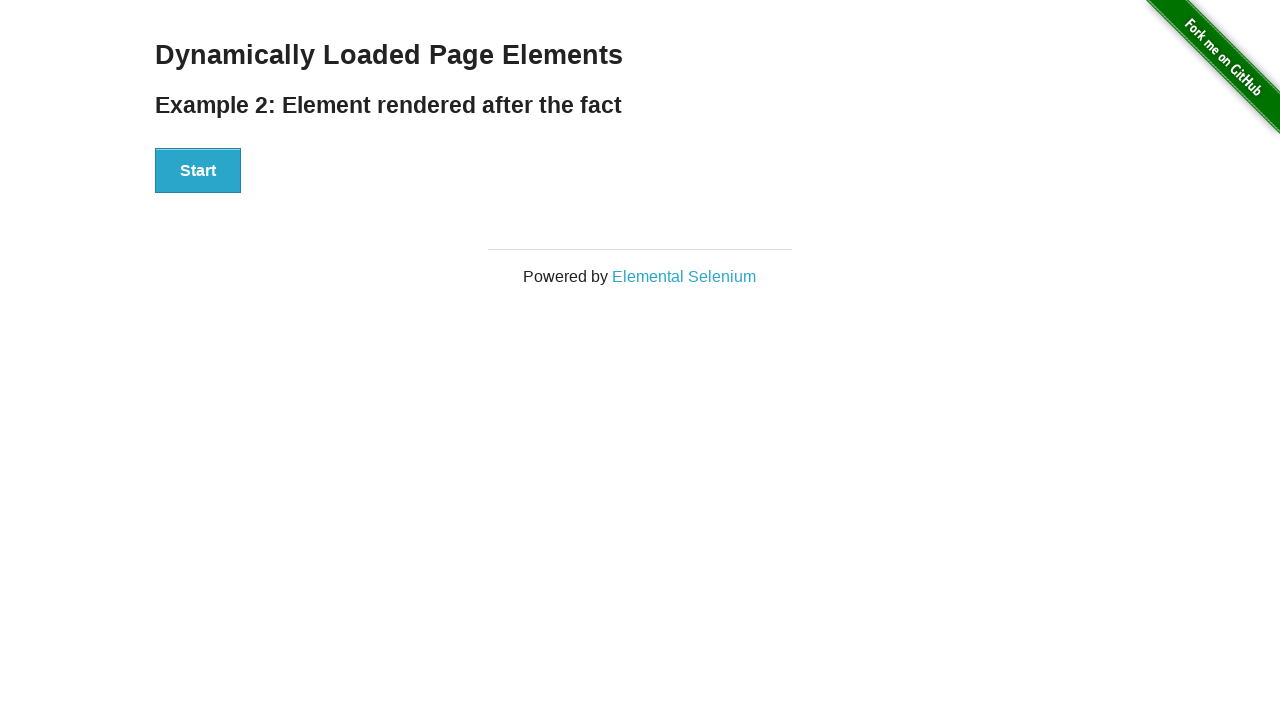

Clicked start button to begin loading at (198, 171) on #start button
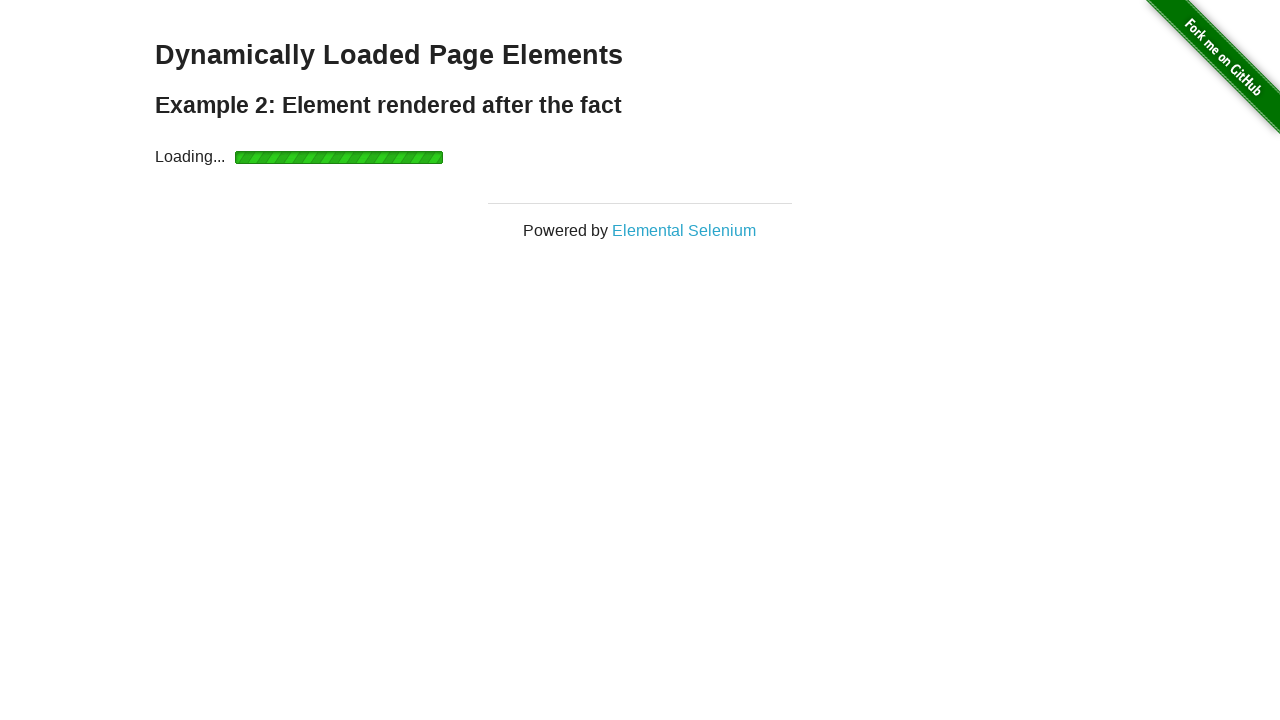

Loading bar completed and 'Hello World!' finish text appeared
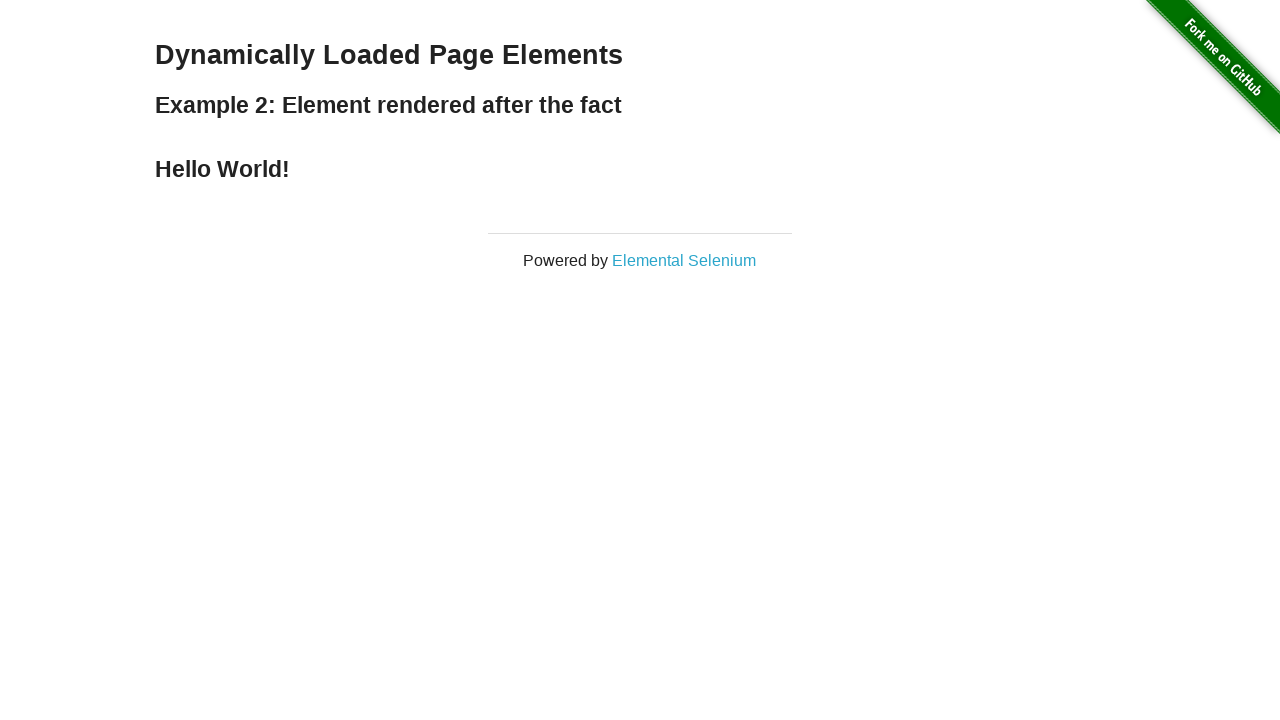

Verified that finish element is visible
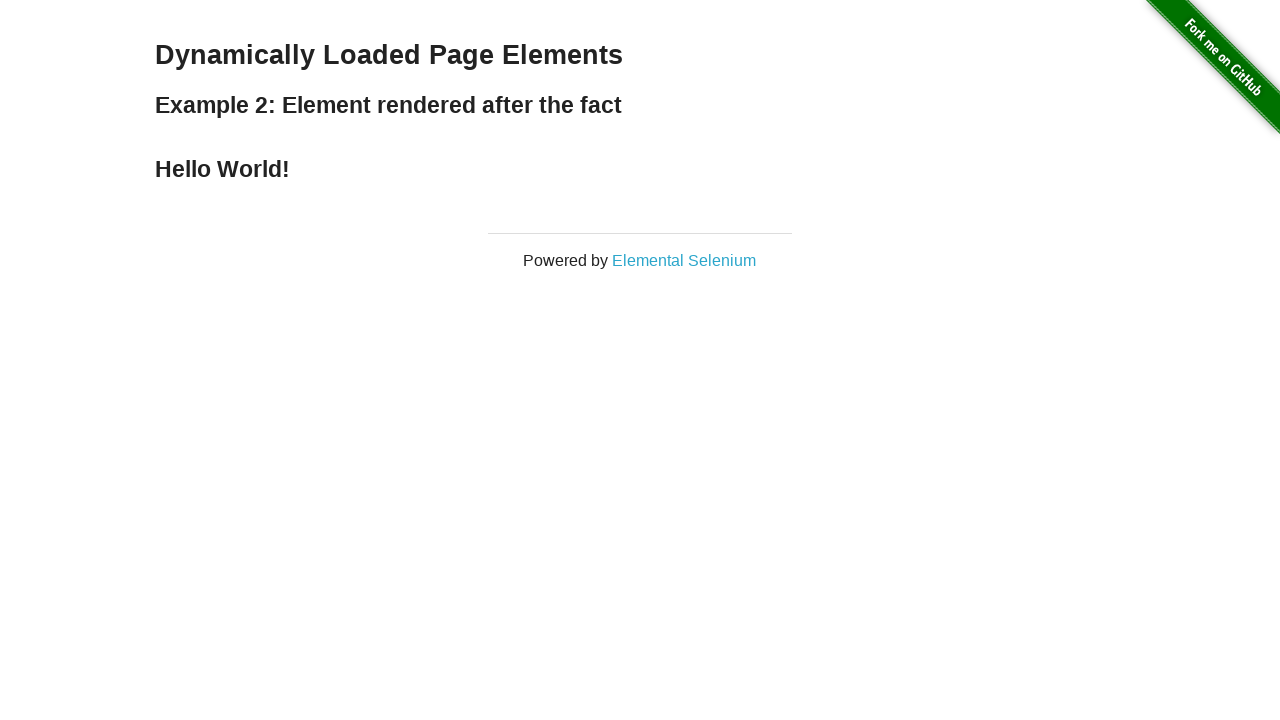

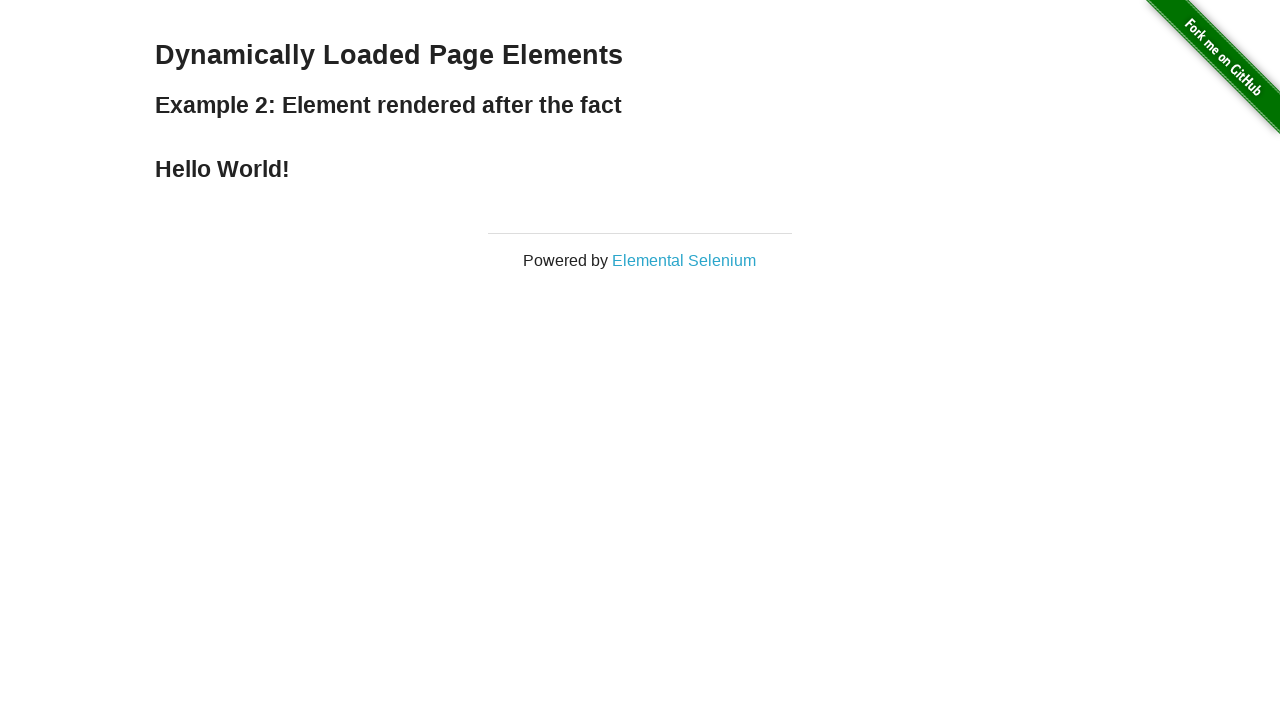